Scrolls down the page gradually to load content

Starting URL: https://www.beyoung.in/

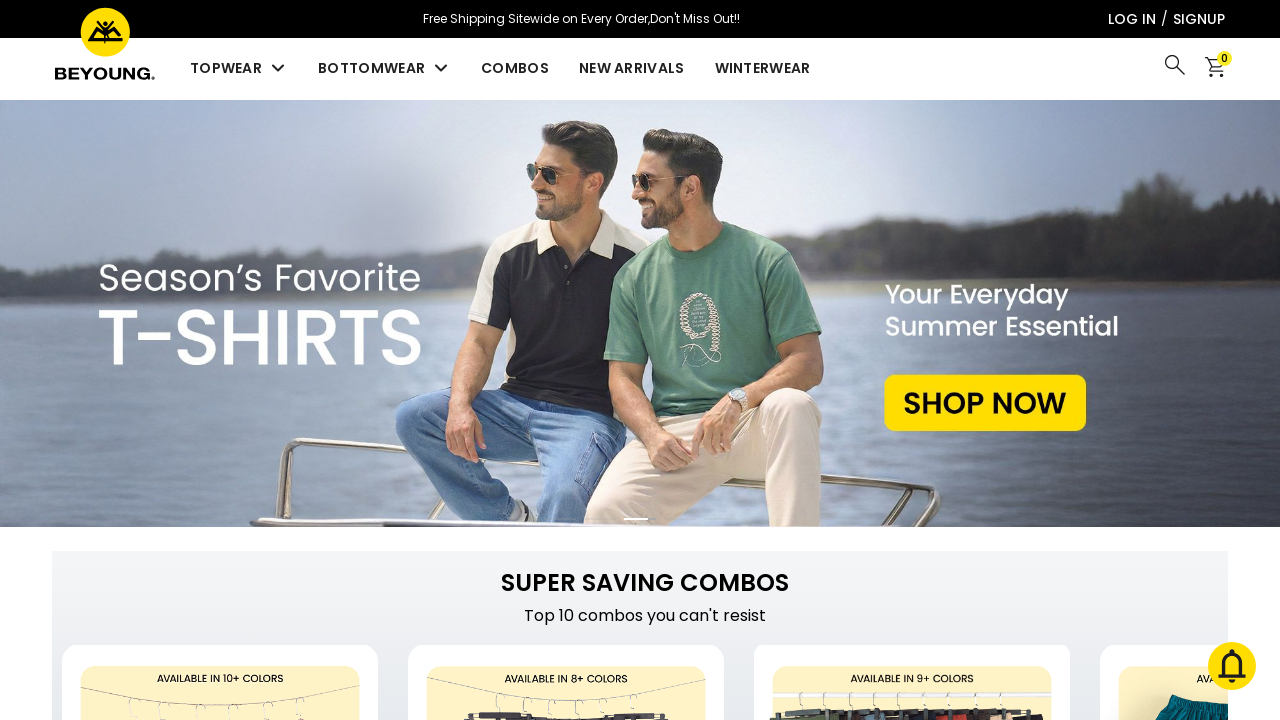

Retrieved window inner height value
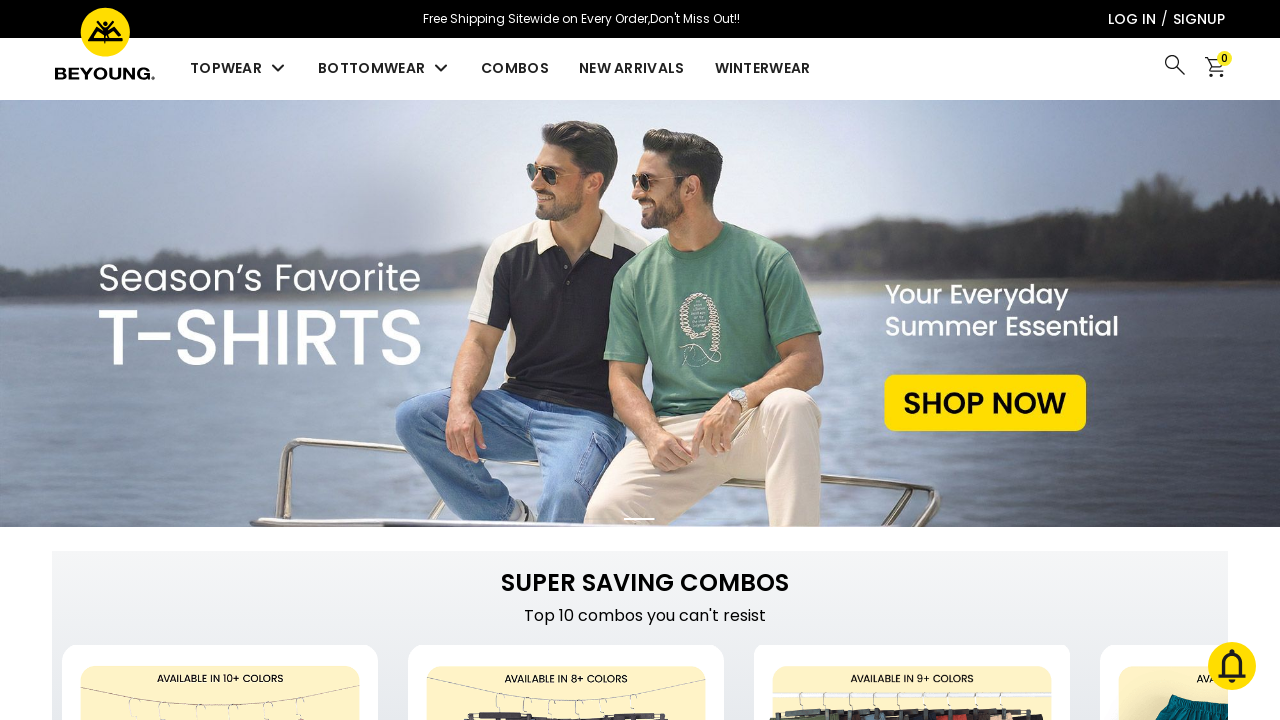

Retrieved document body scroll height value
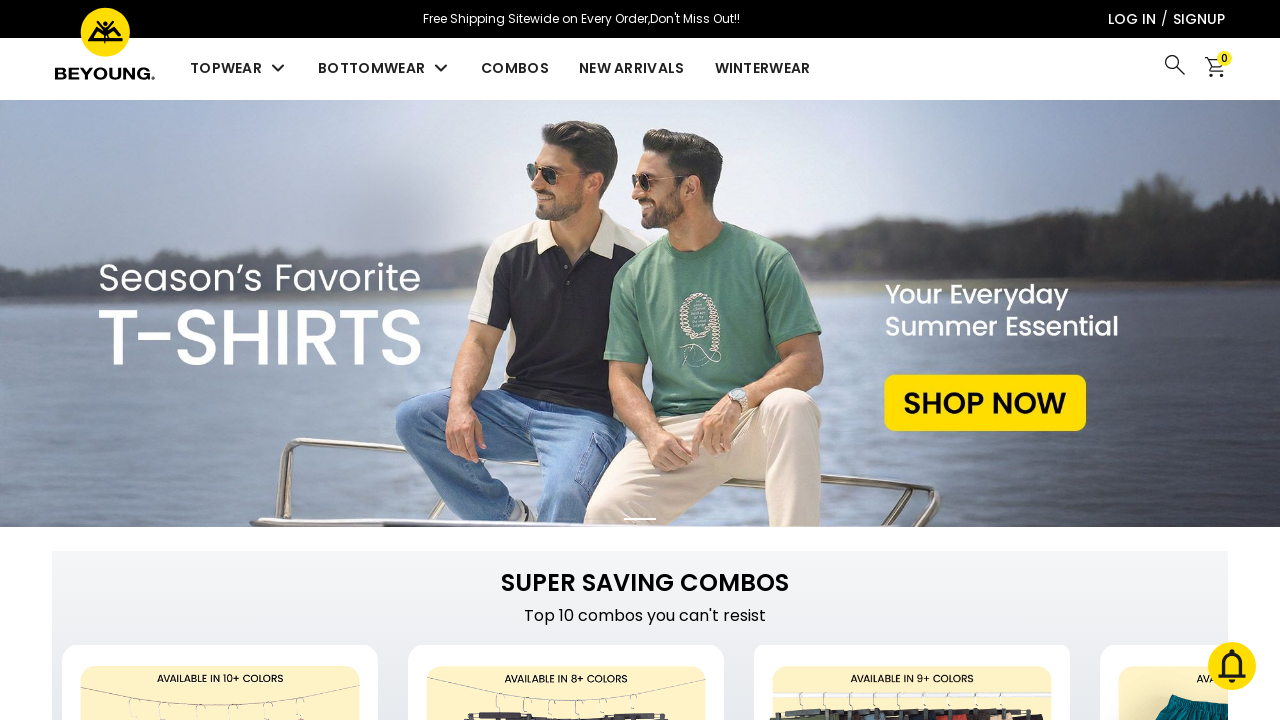

Scrolled down to position 0 pixels
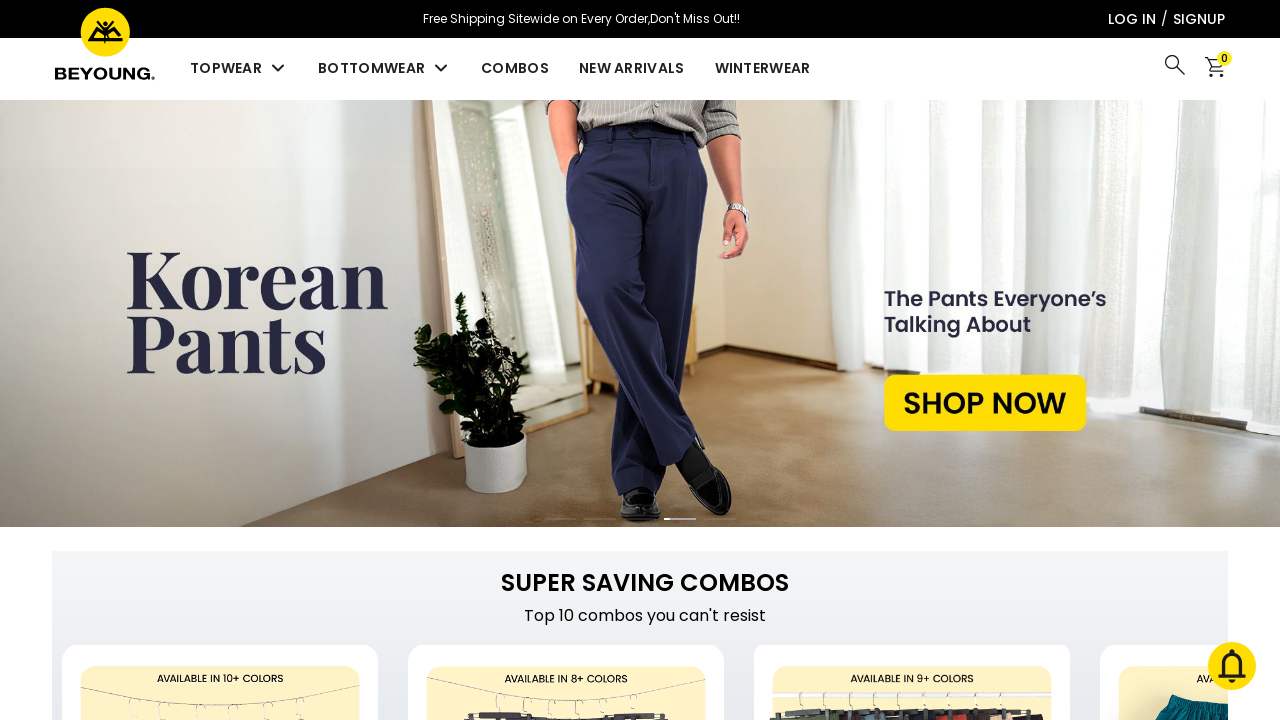

Waited 500ms for content to load after scrolling
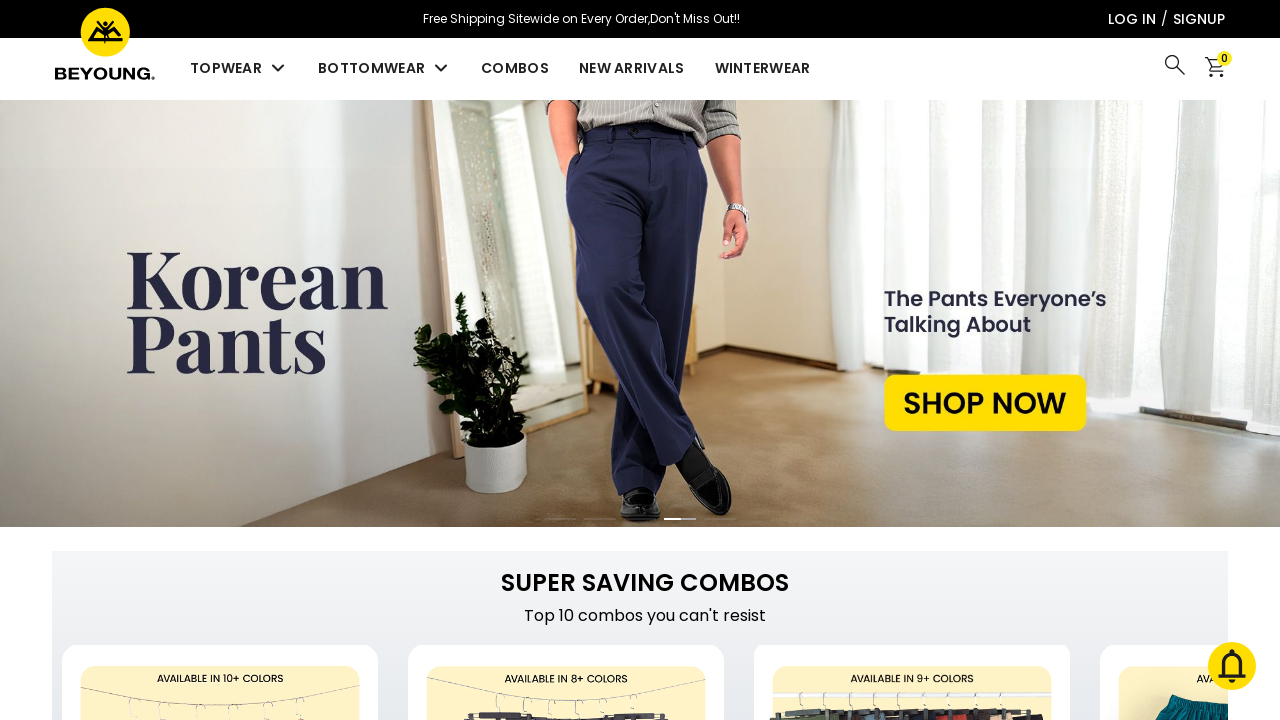

Scrolled down to position 720 pixels
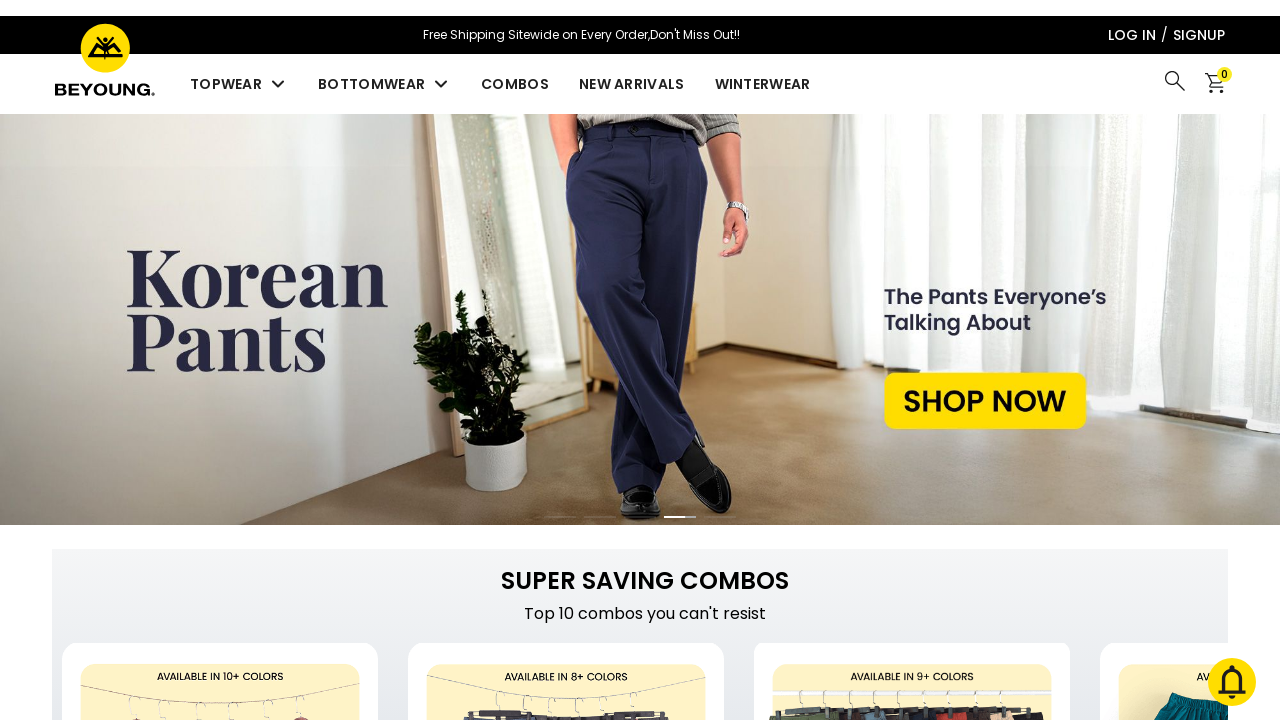

Waited 500ms for content to load after scrolling
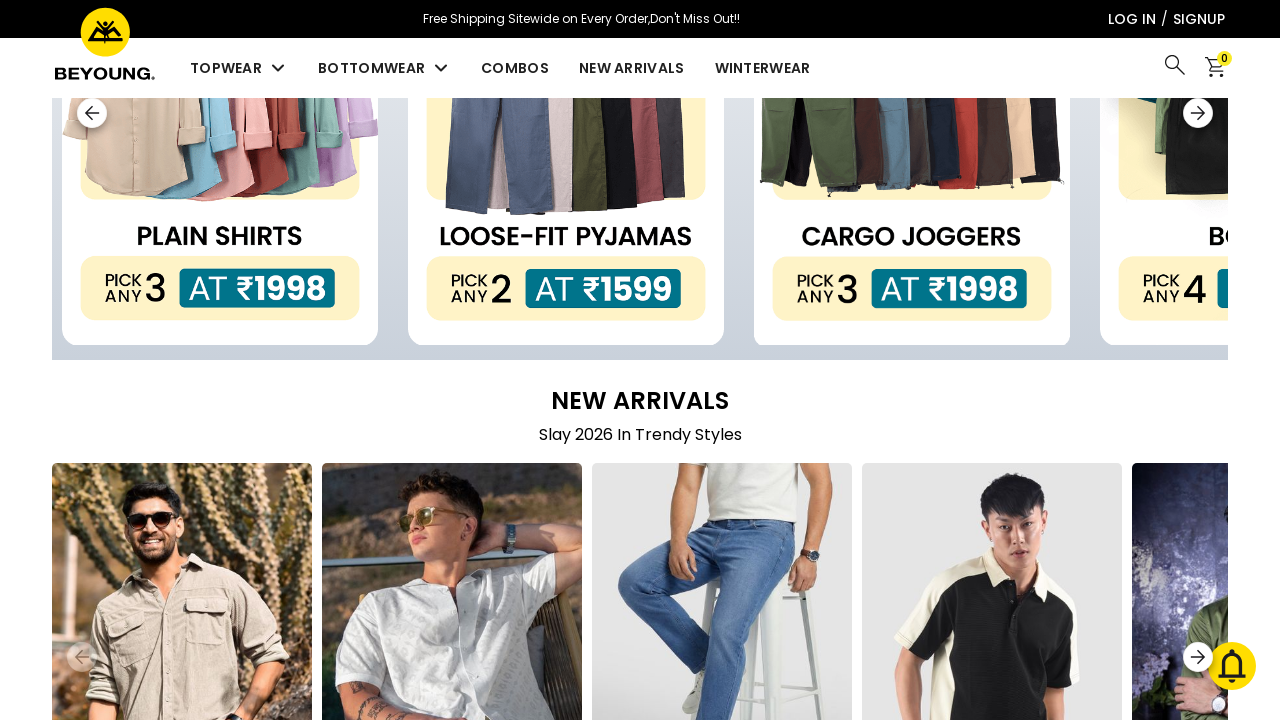

Scrolled down to position 1440 pixels
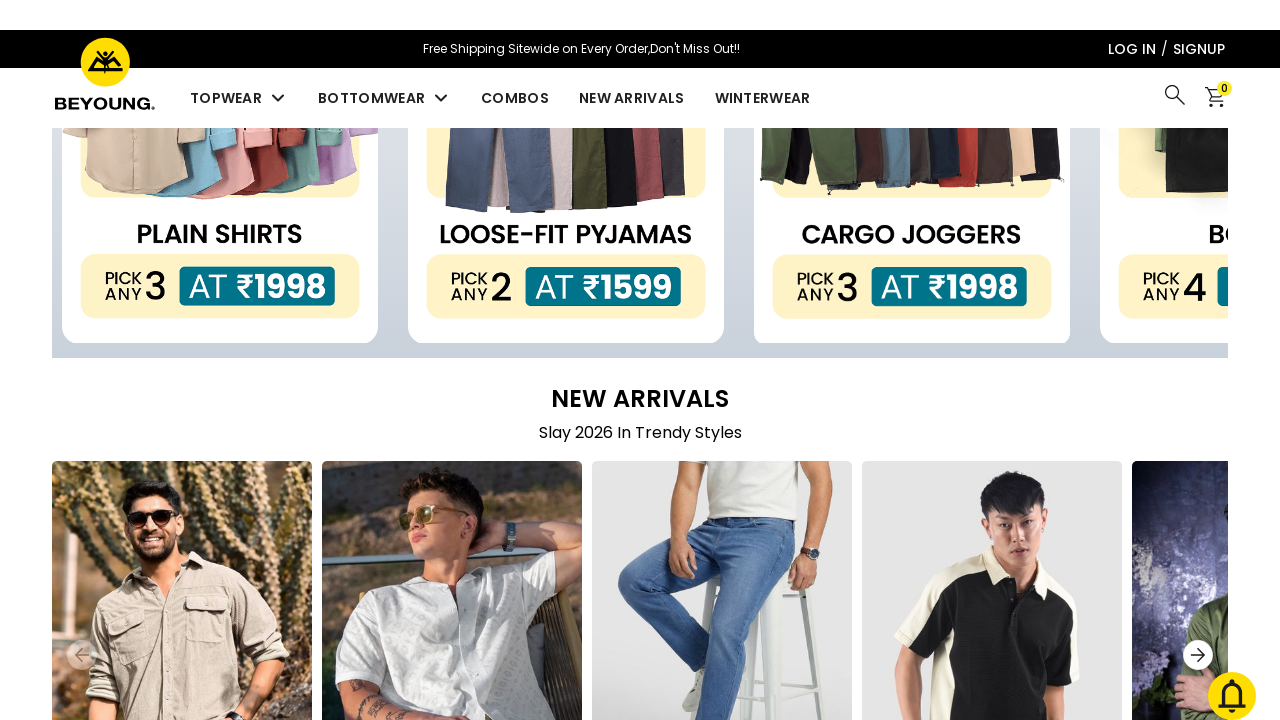

Waited 500ms for content to load after scrolling
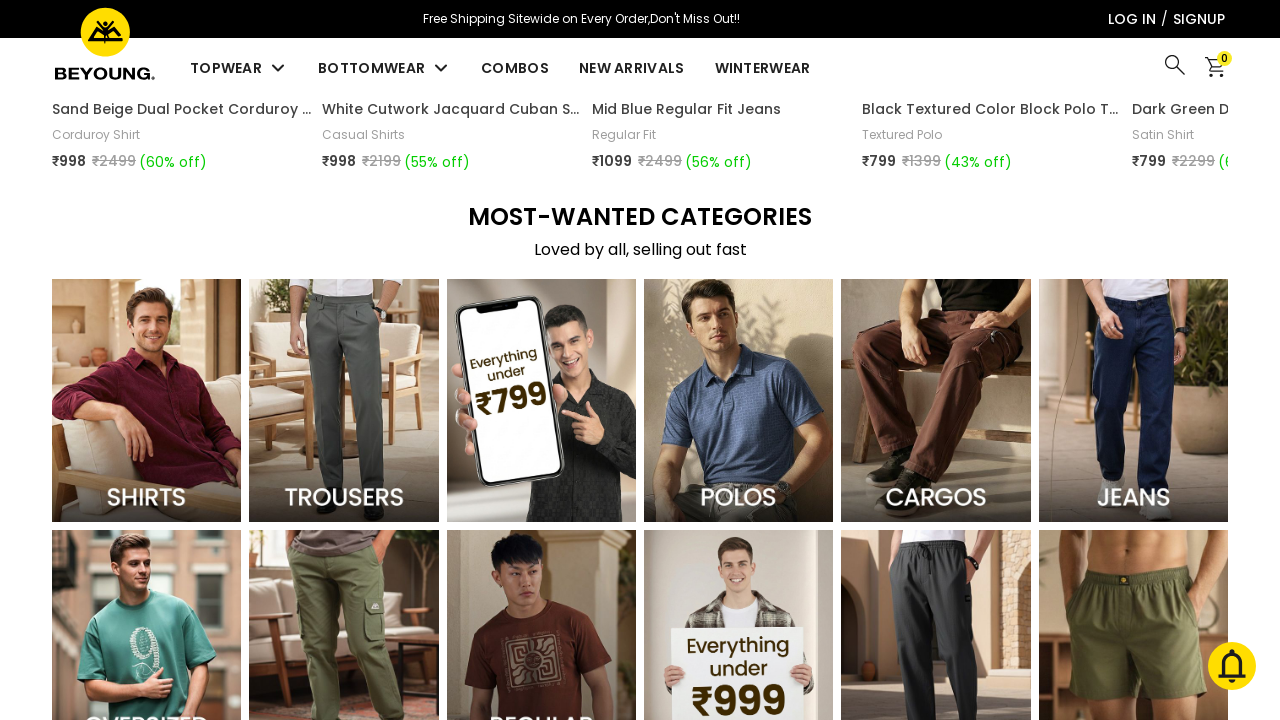

Scrolled down to position 2160 pixels
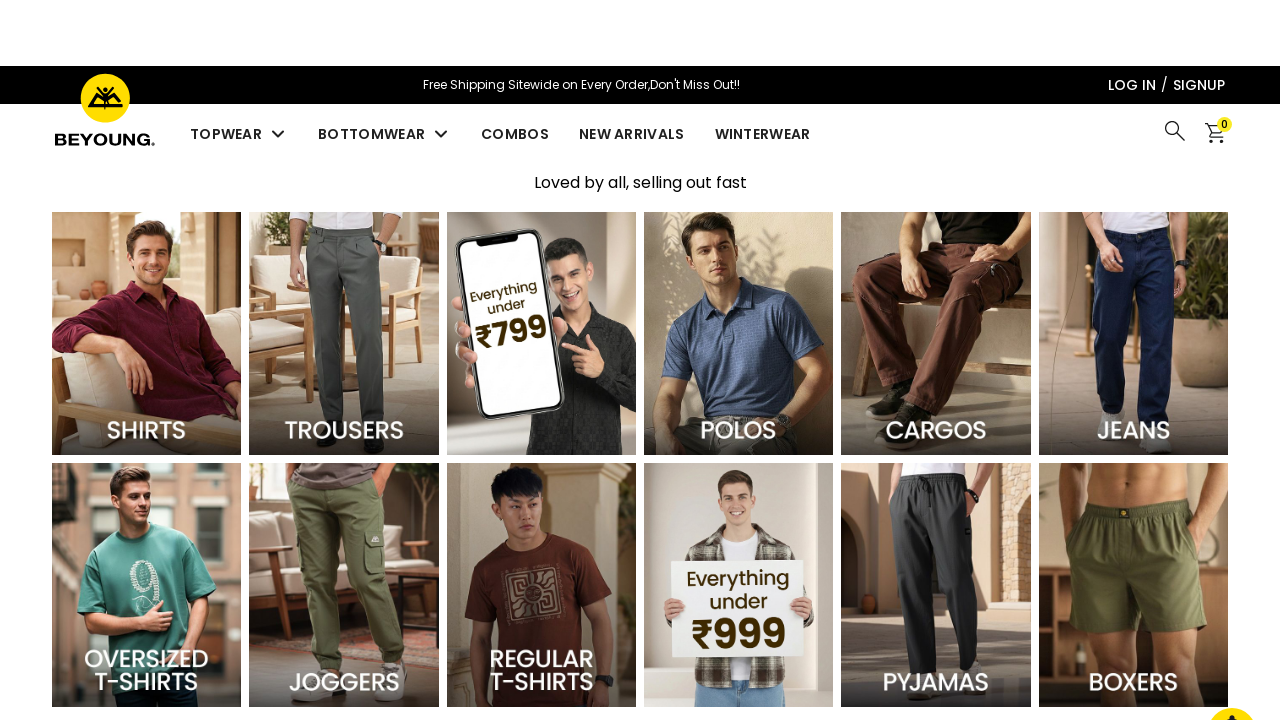

Waited 500ms for content to load after scrolling
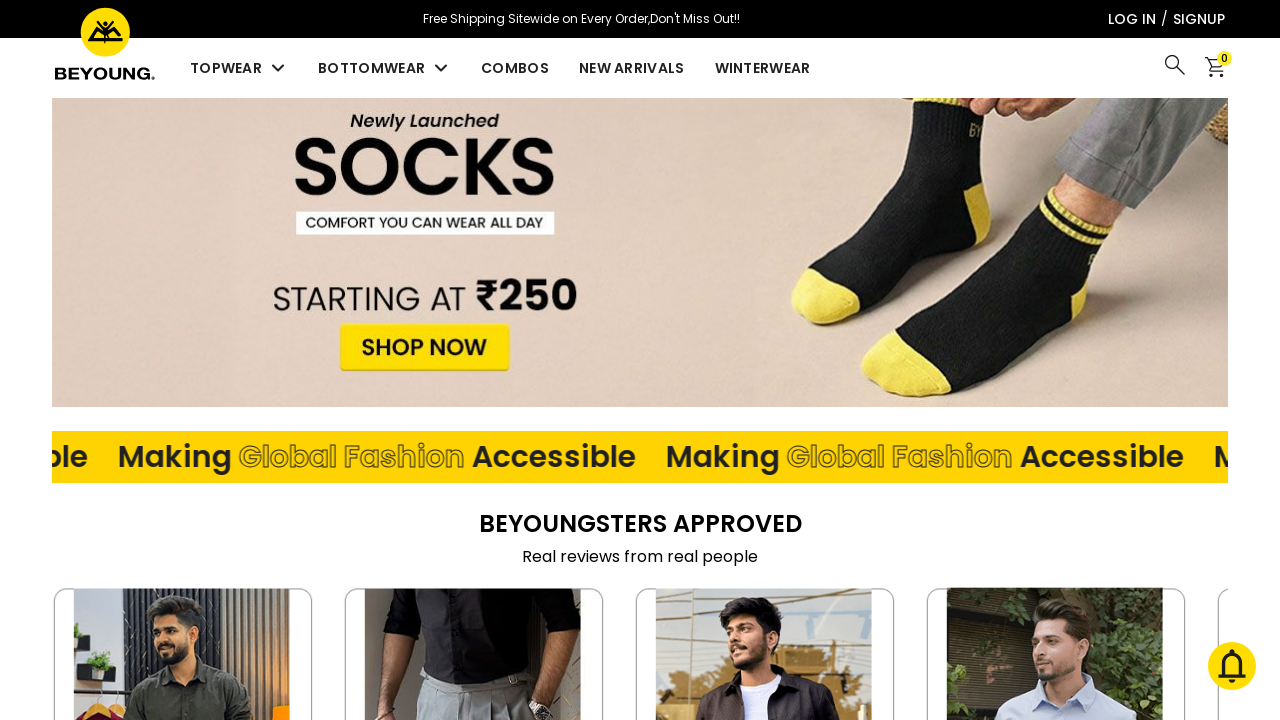

Scrolled down to position 2880 pixels
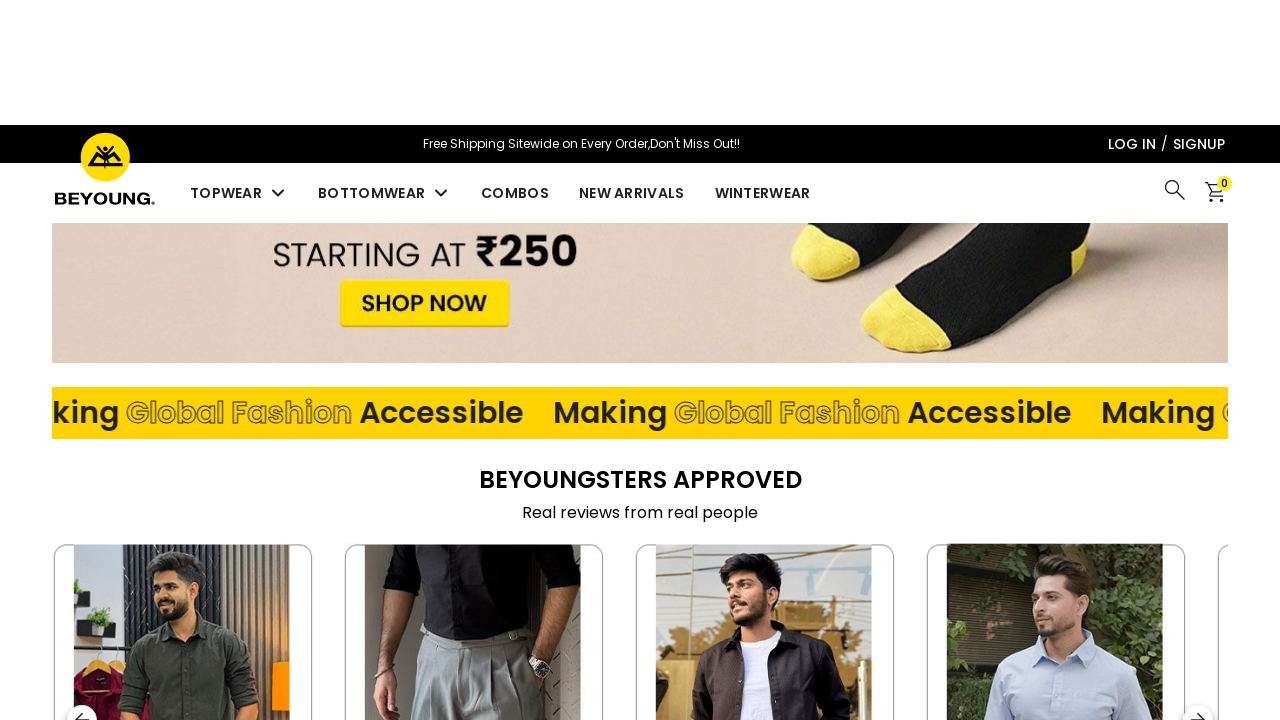

Waited 500ms for content to load after scrolling
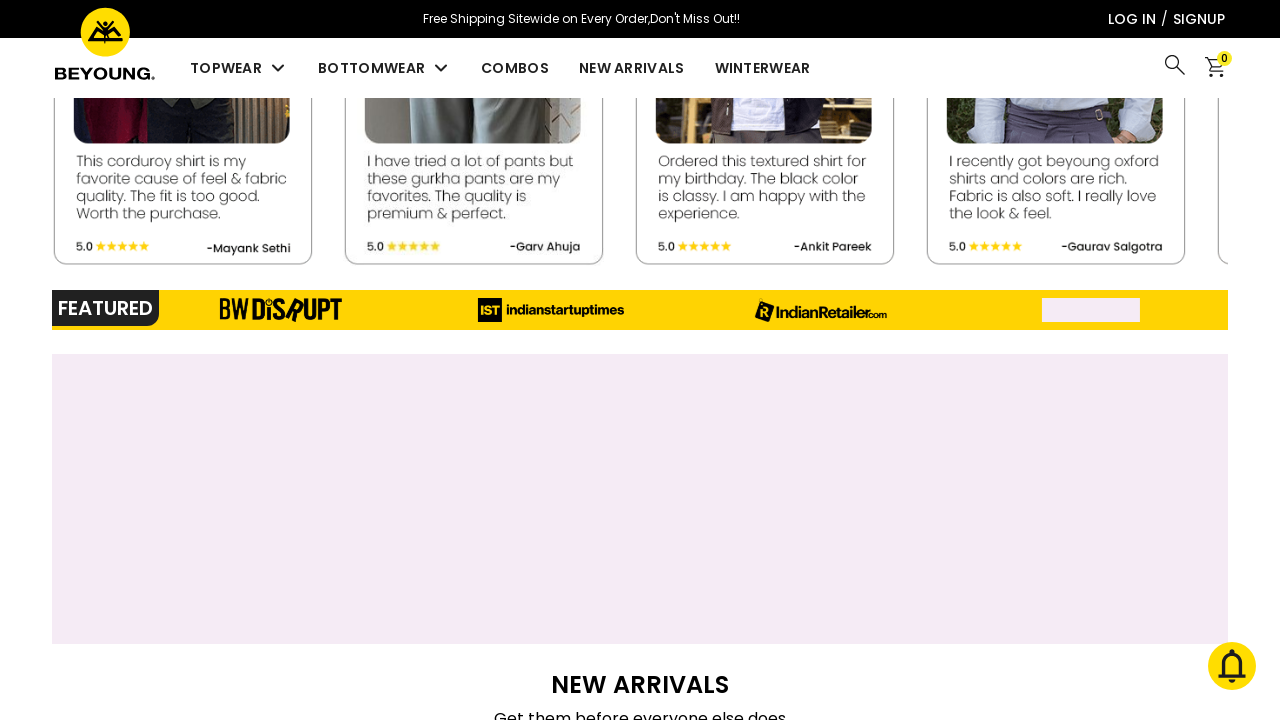

Scrolled down to position 3600 pixels
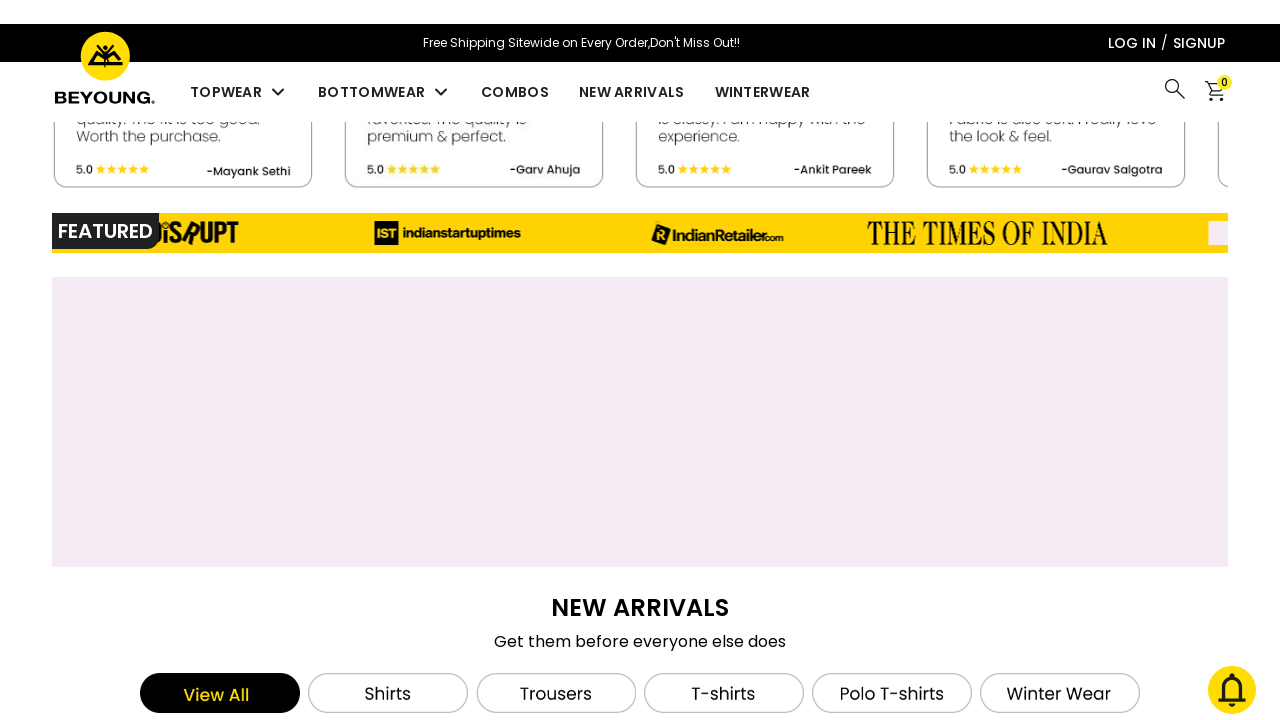

Waited 500ms for content to load after scrolling
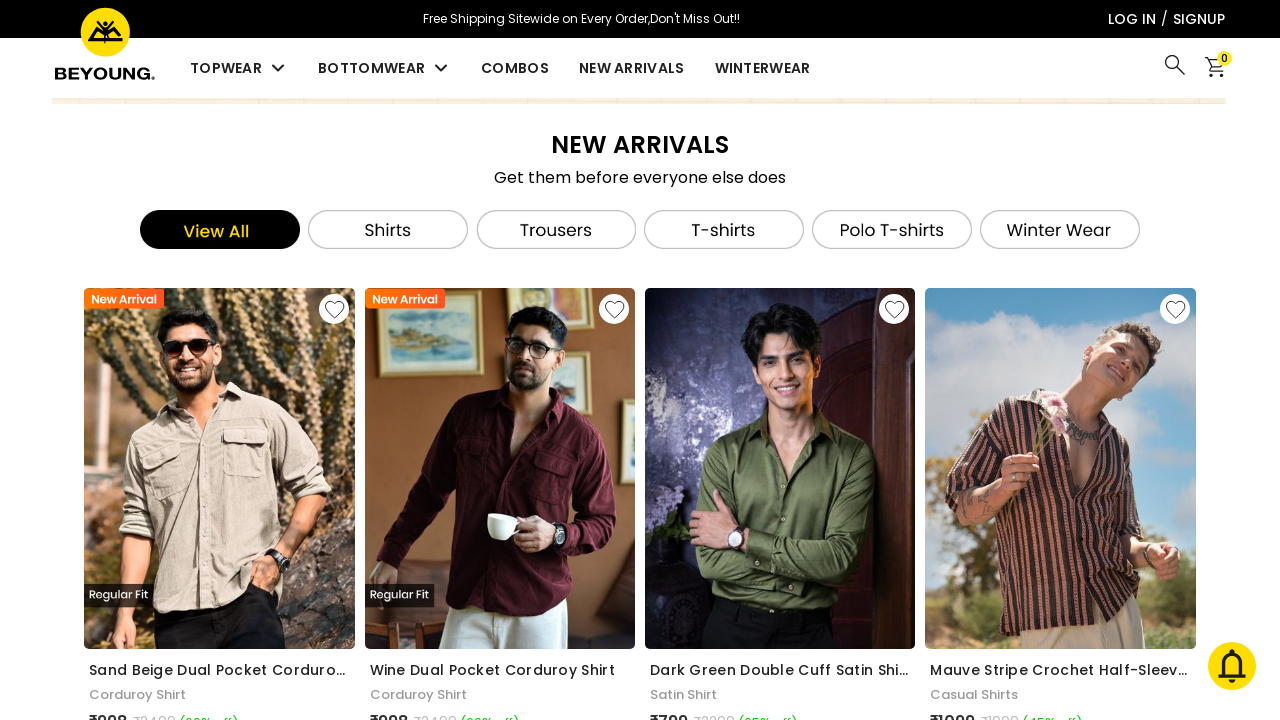

Scrolled down to position 4320 pixels
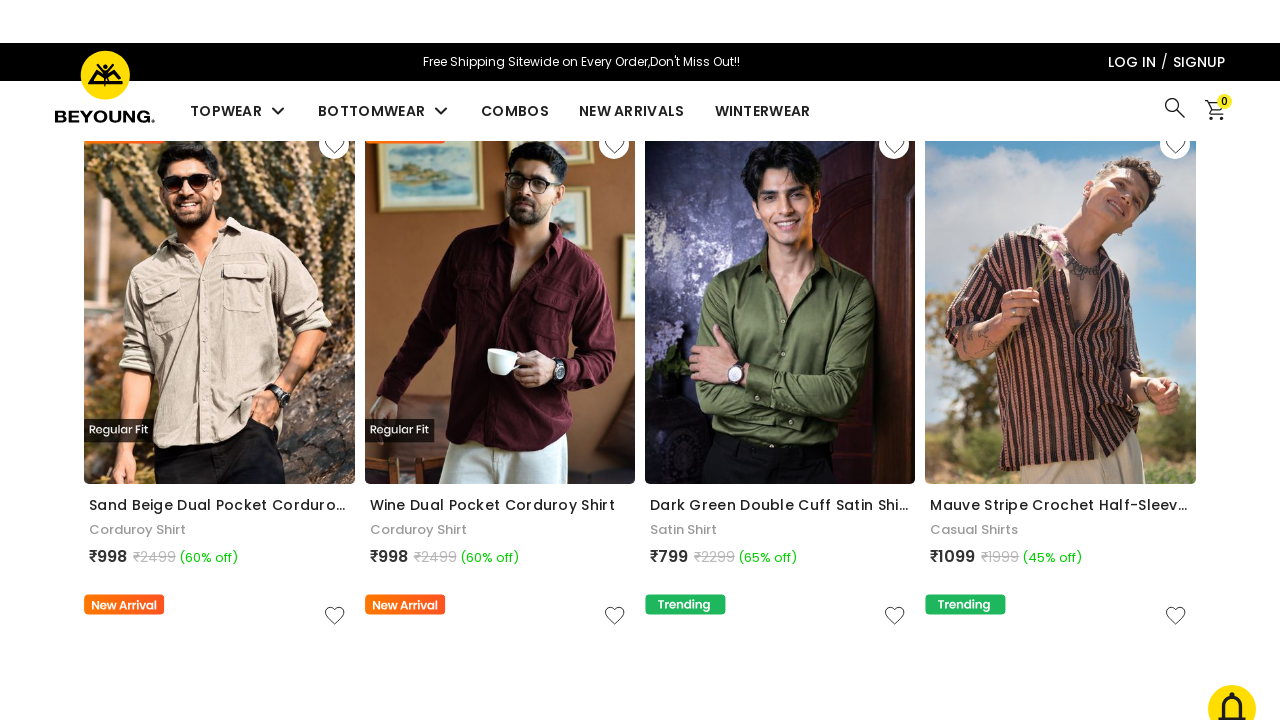

Waited 500ms for content to load after scrolling
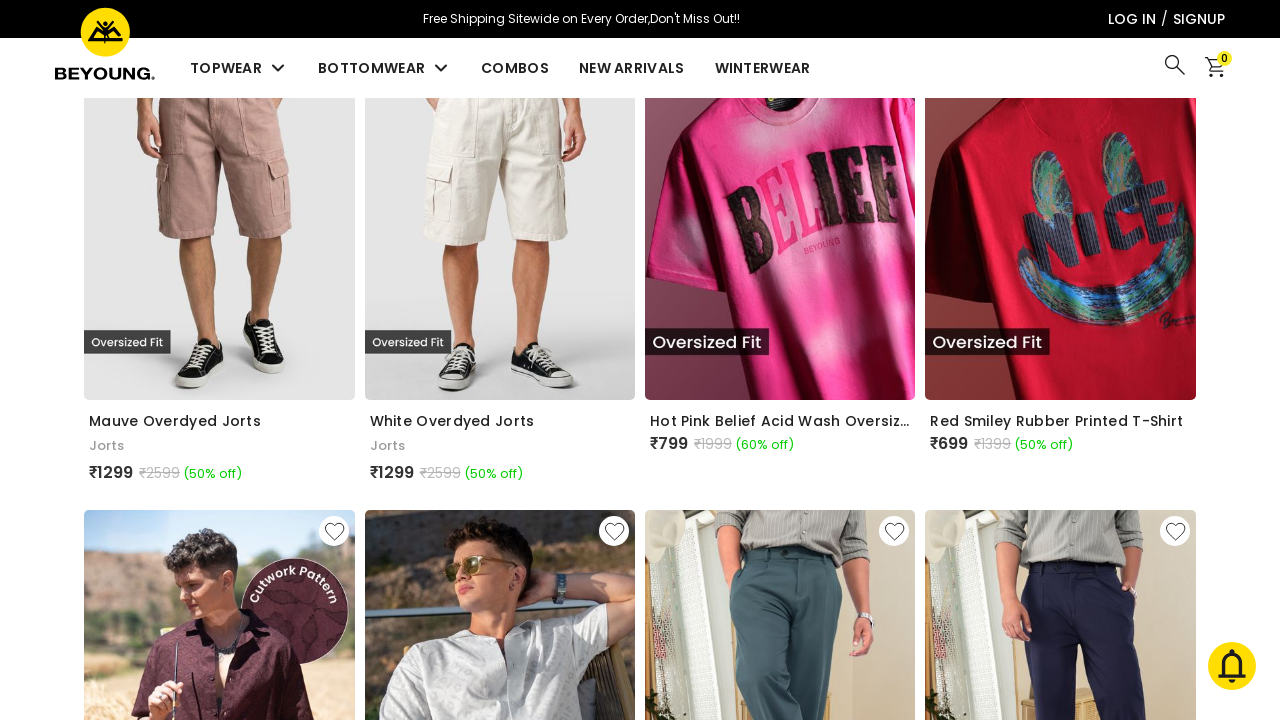

Scrolled down to position 5040 pixels
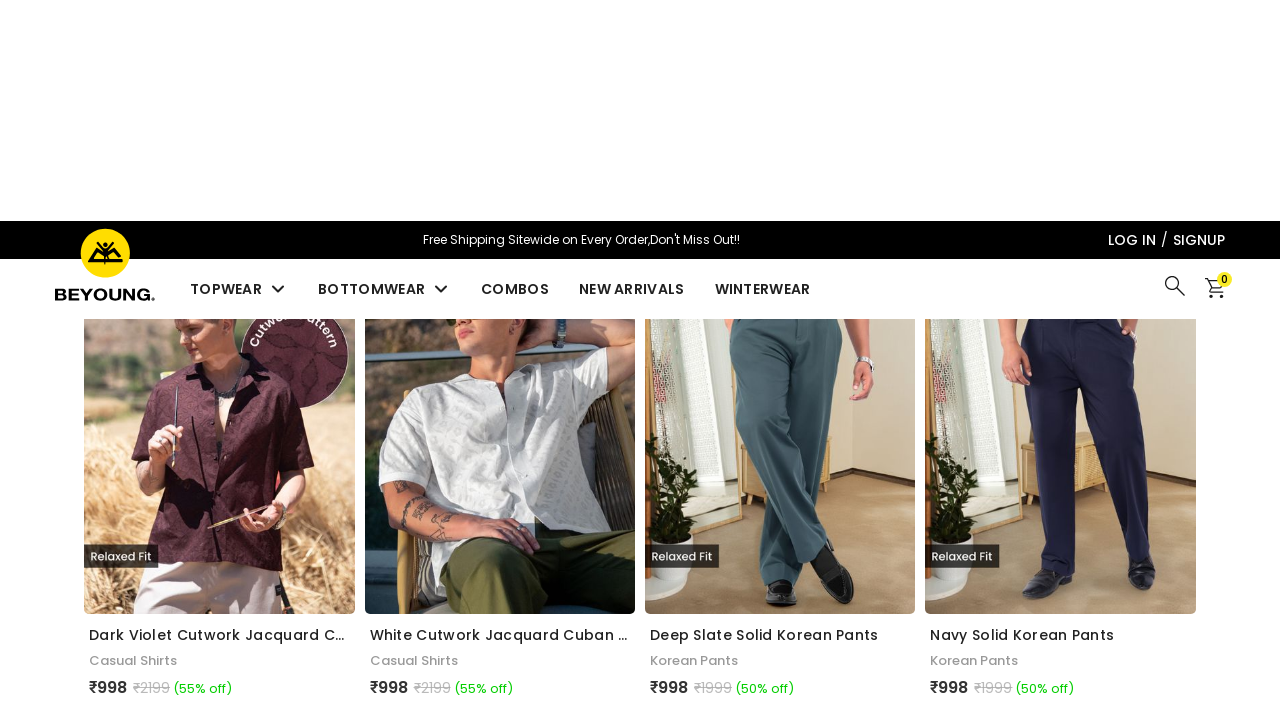

Waited 500ms for content to load after scrolling
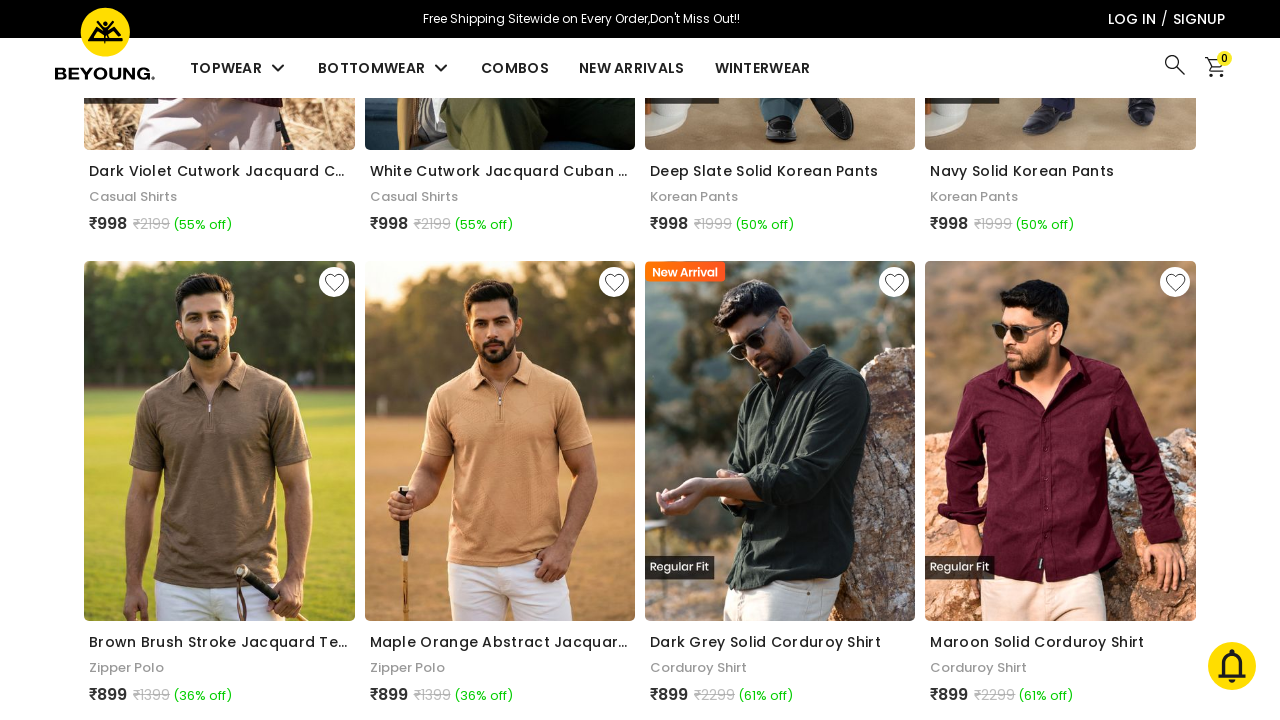

Scrolled down to position 5760 pixels
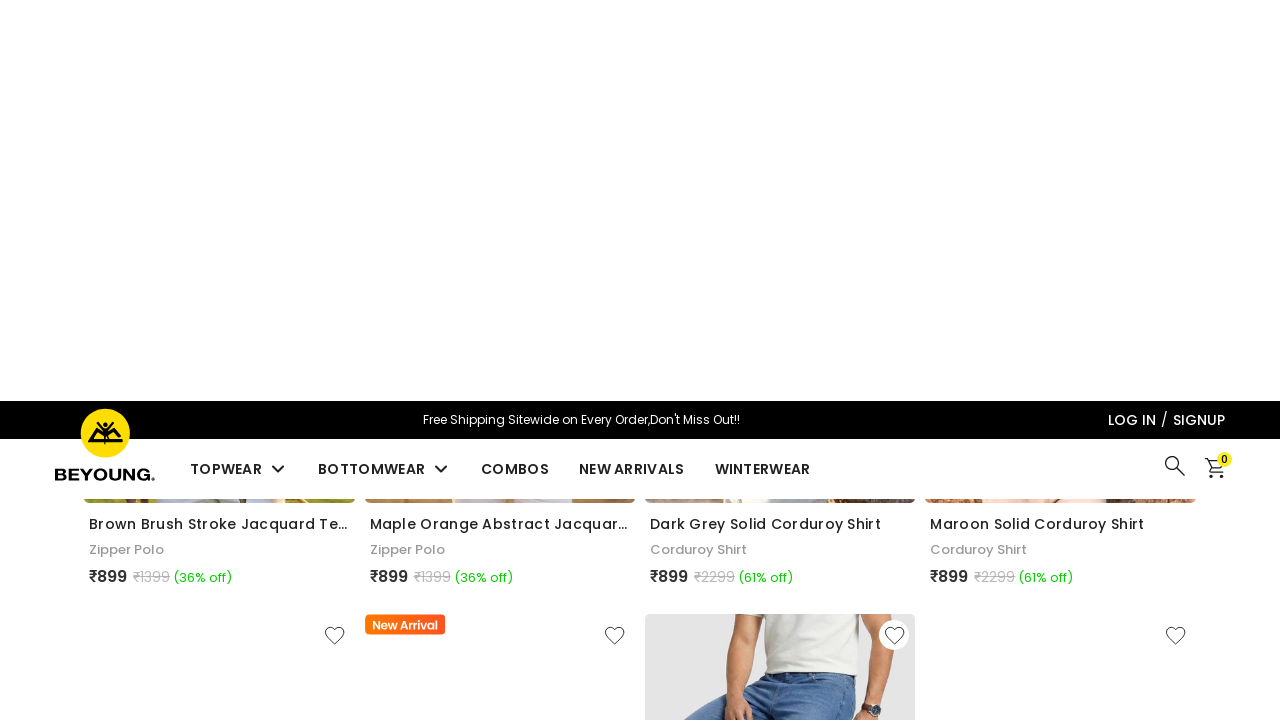

Waited 500ms for content to load after scrolling
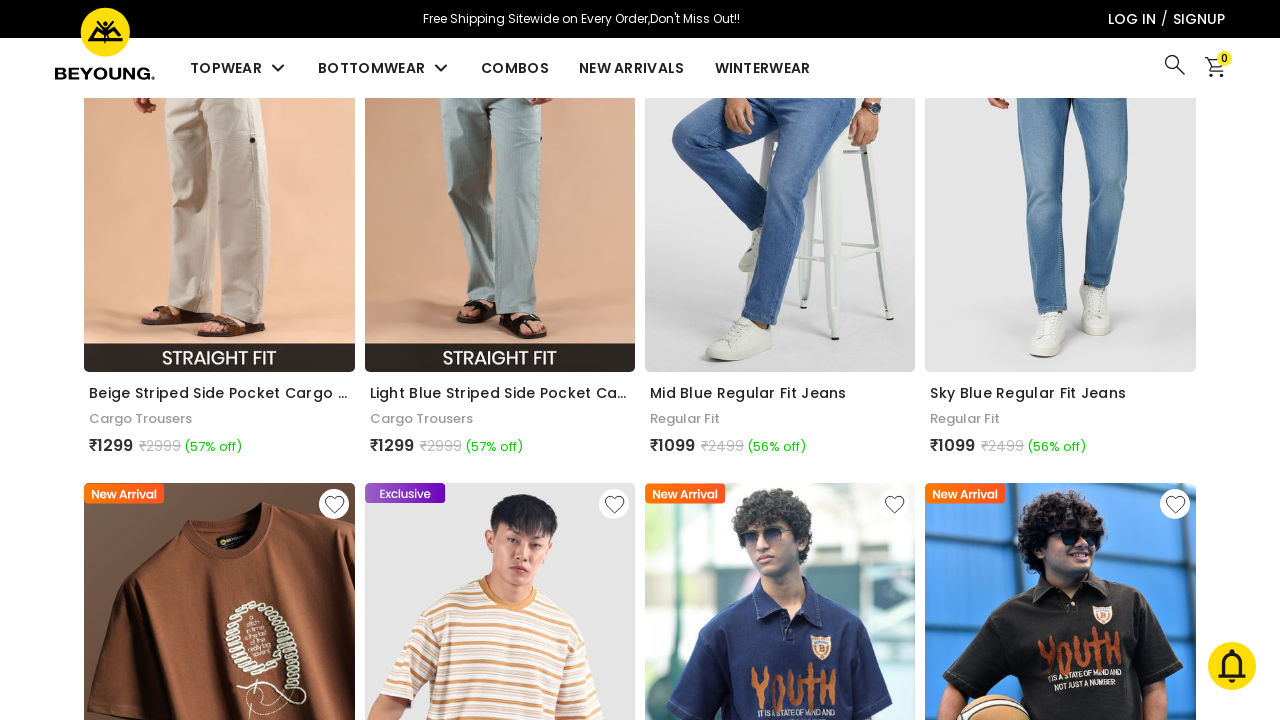

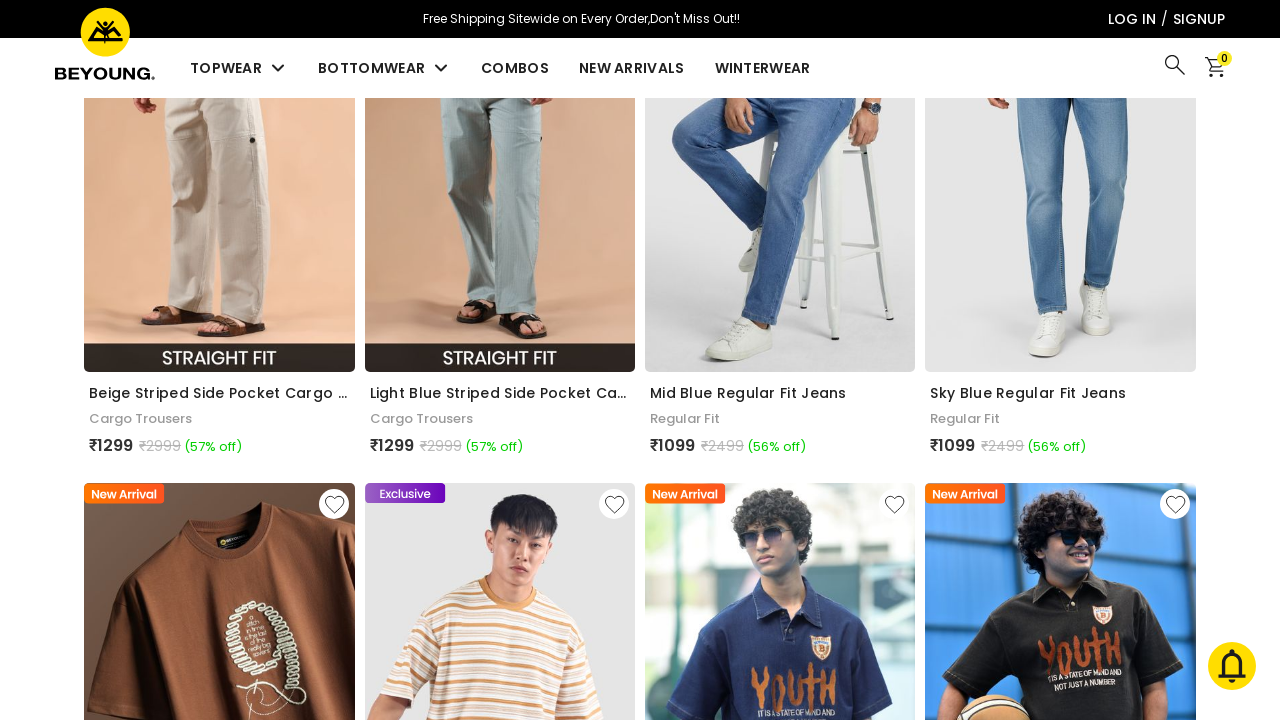